Tests basic browser navigation by visiting David Jones website, navigating to Myer website, then using back, refresh, and forward browser controls

Starting URL: https://www.davidjones.com/

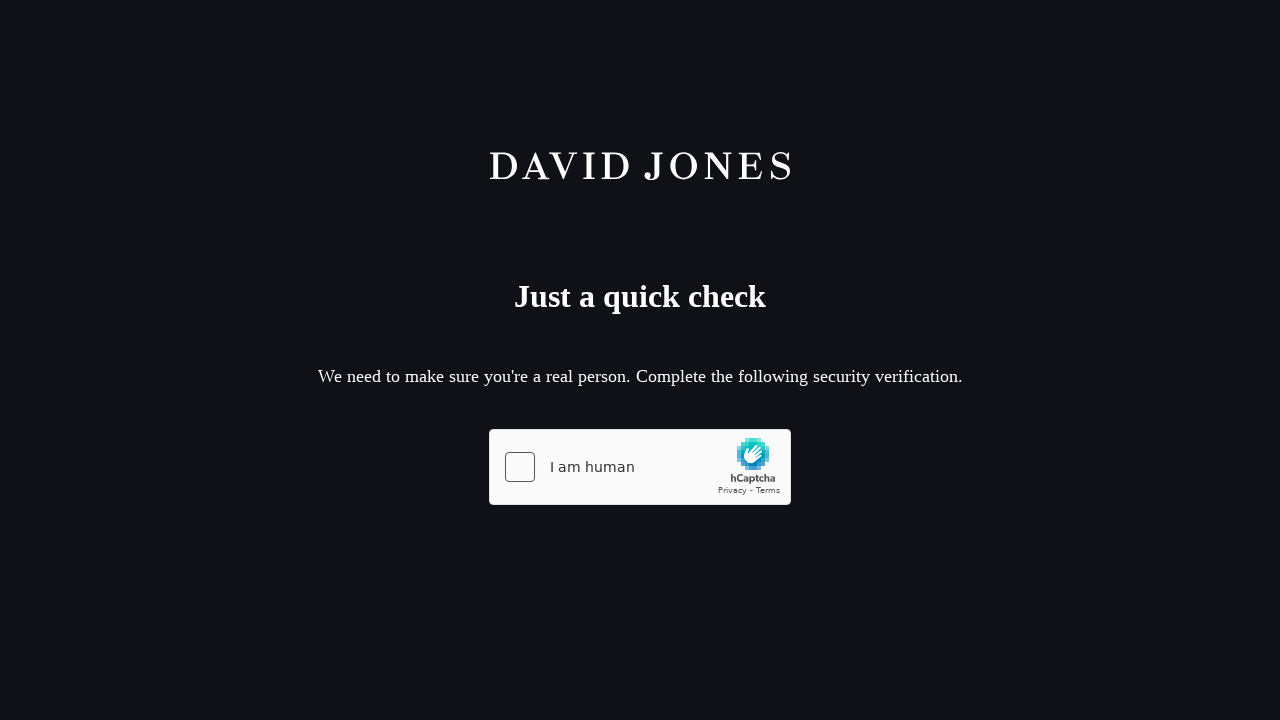

Navigated to Myer website
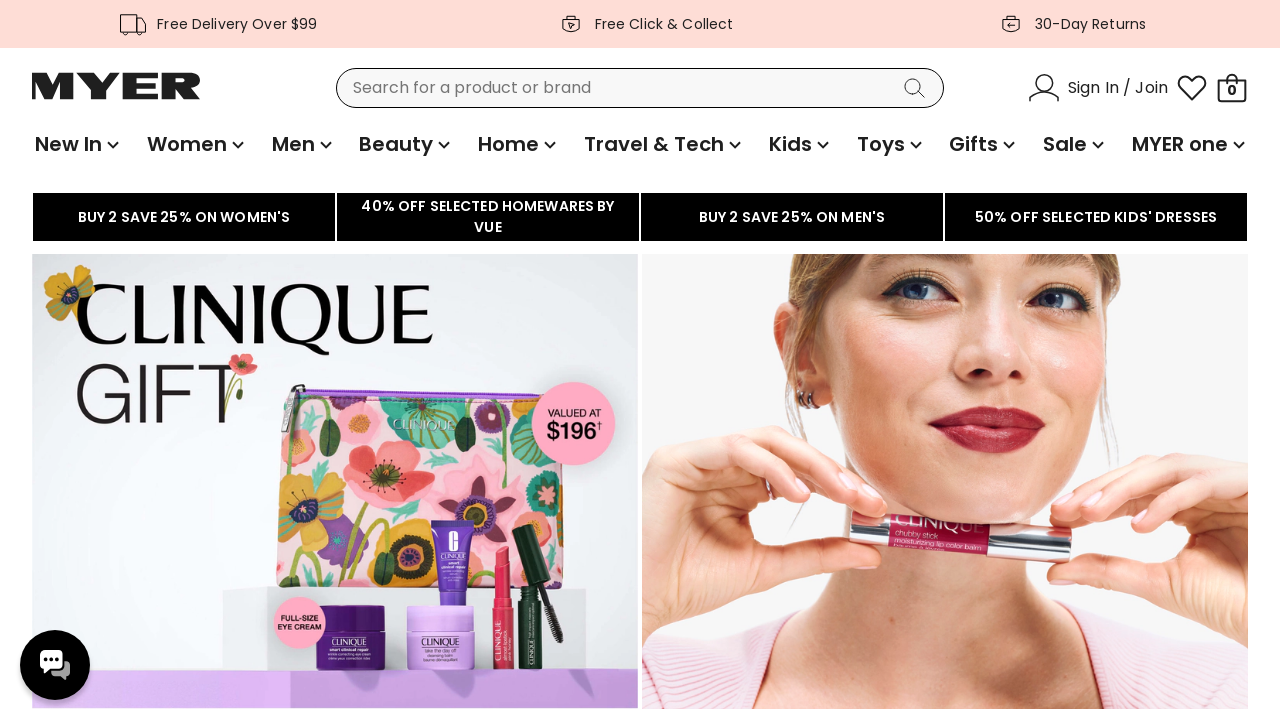

Navigated back to David Jones website
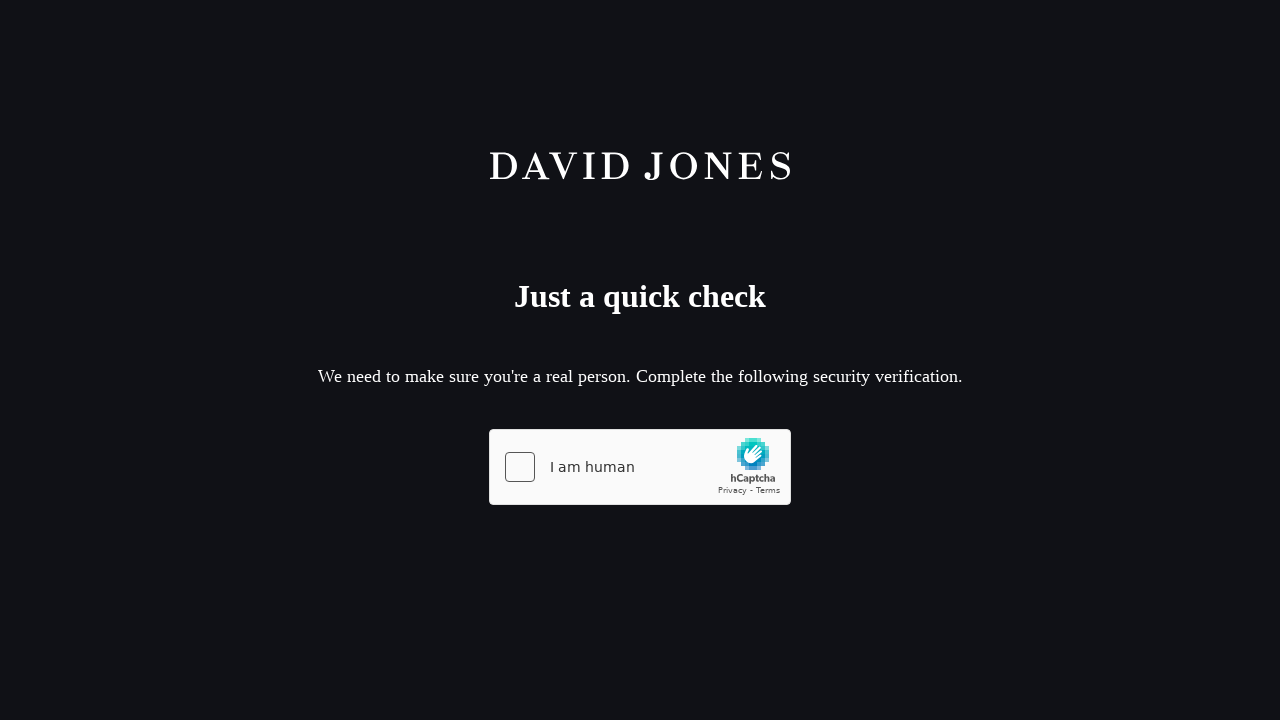

Refreshed the current page
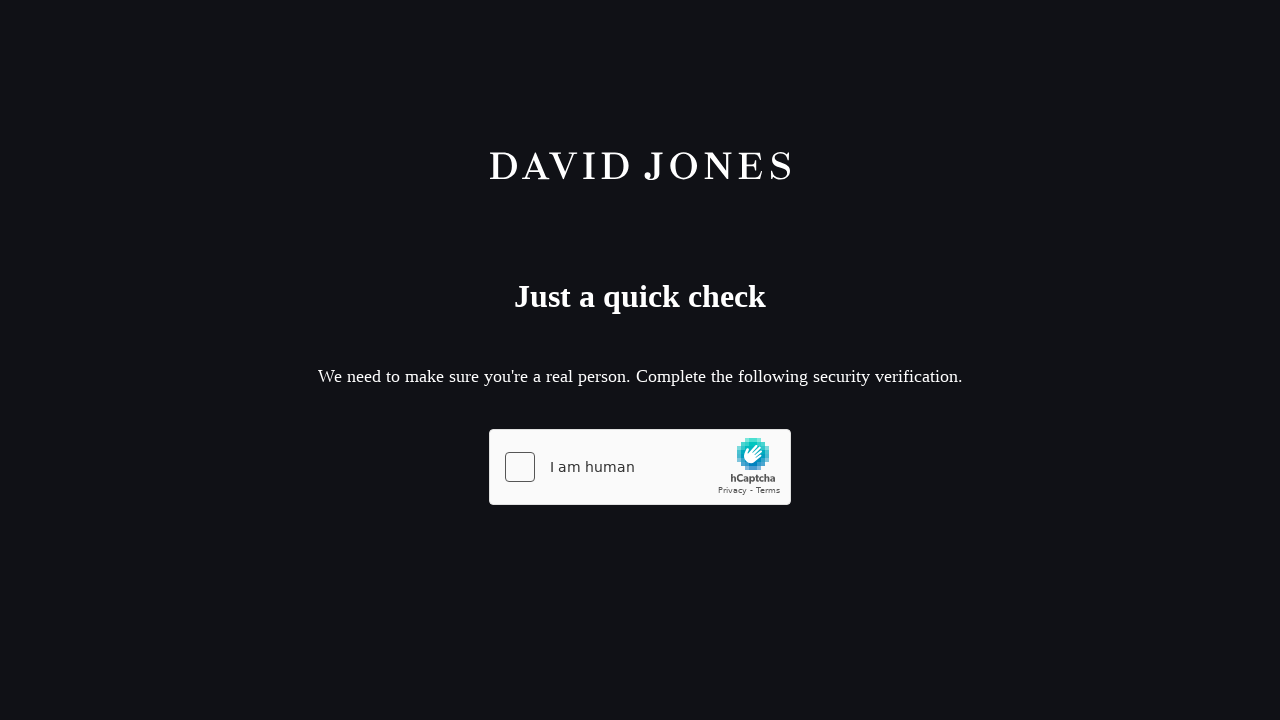

Navigated forward to Myer website again
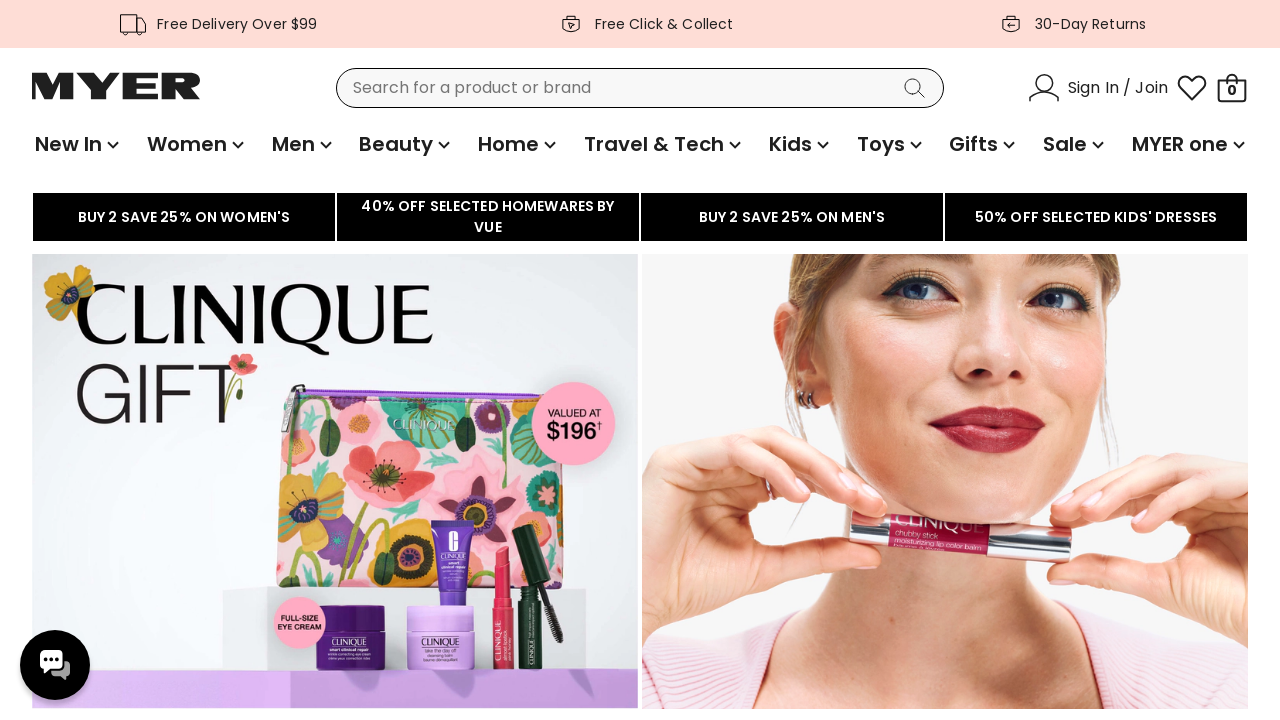

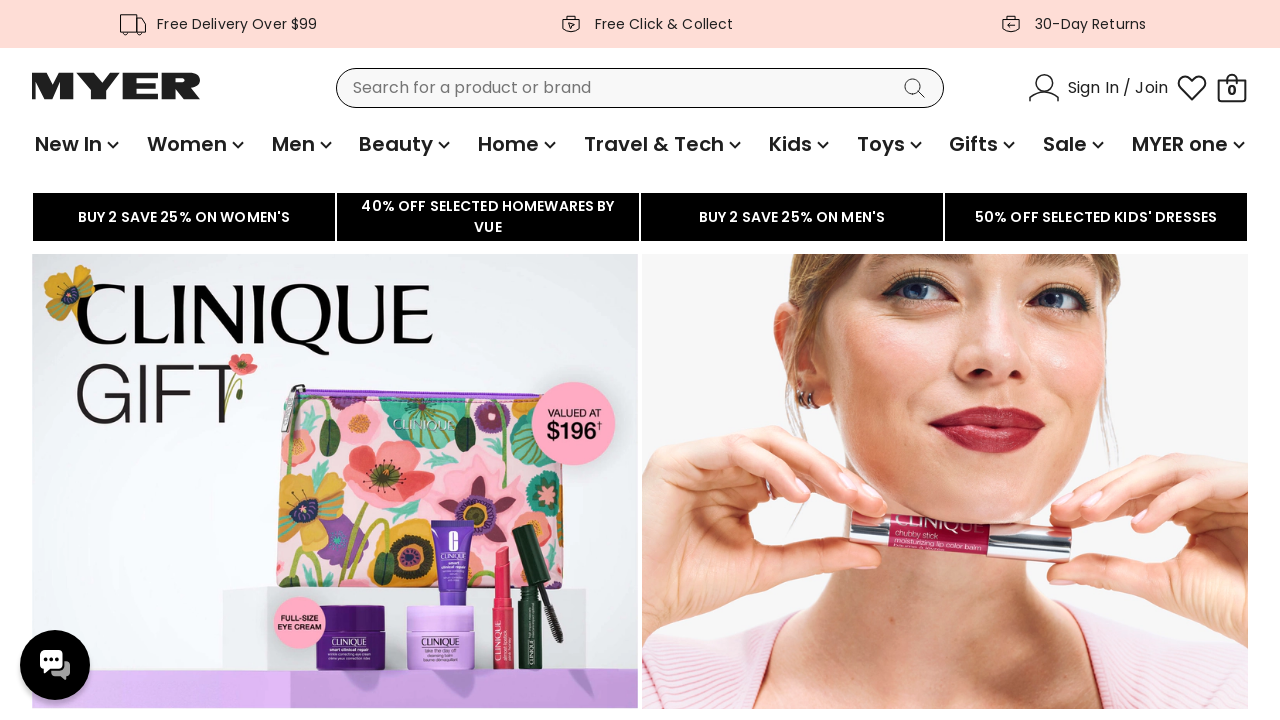